Tests a contact form submission by filling in name, message fields, solving a simple math captcha, and submitting the form

Starting URL: https://ultimateqa.com/filling-out-forms/

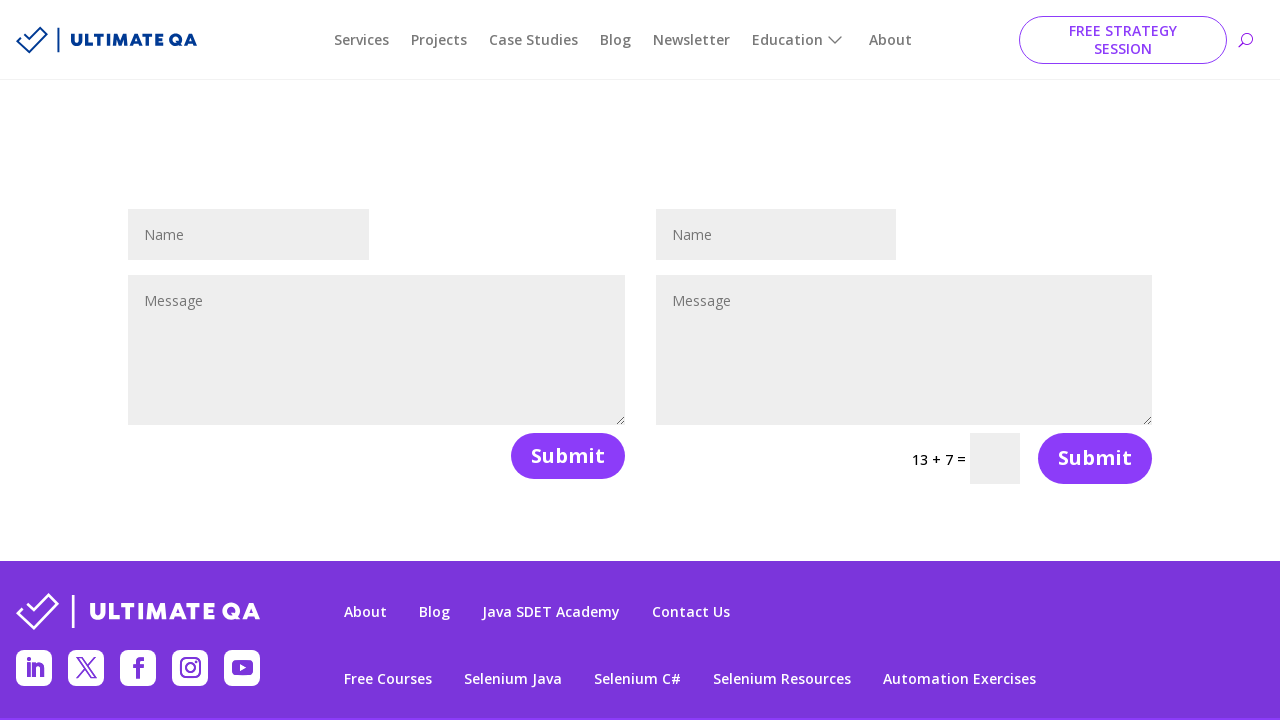

Filled name field with 'John Smith' on input[name='et_pb_contact_name_1']
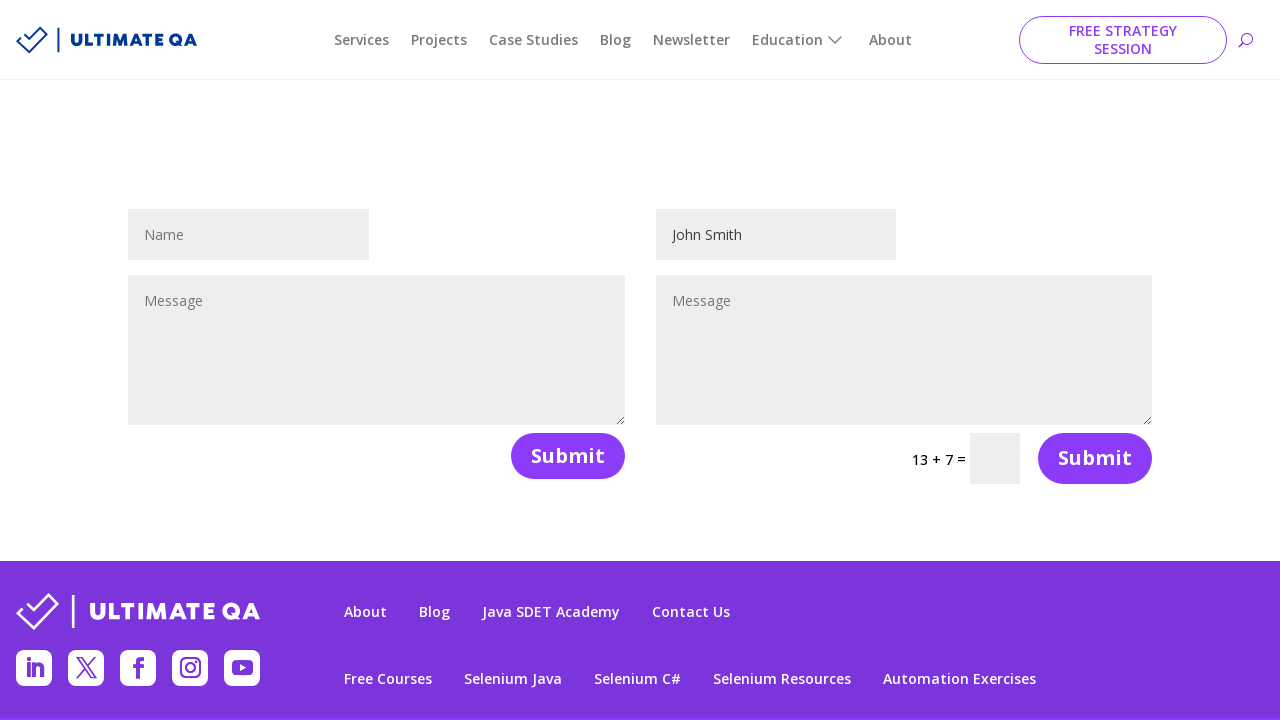

Filled message field with test message on #et_pb_contact_message_1
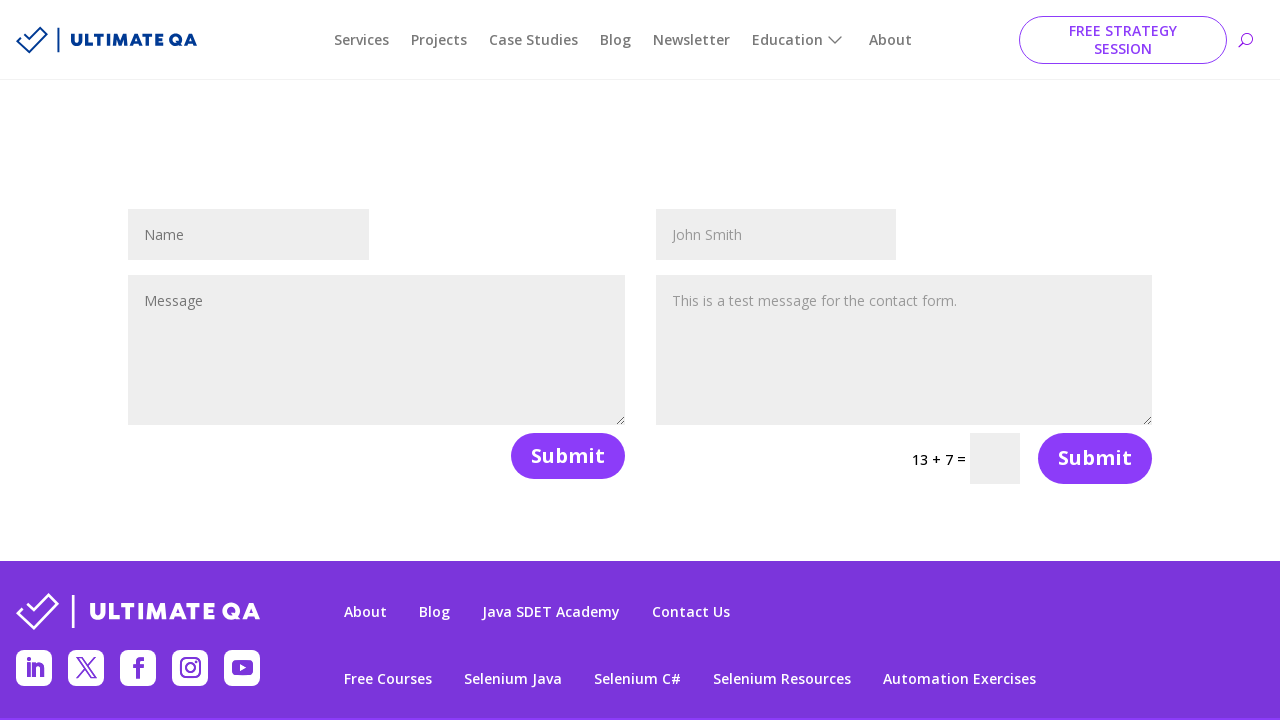

Retrieved captcha question text
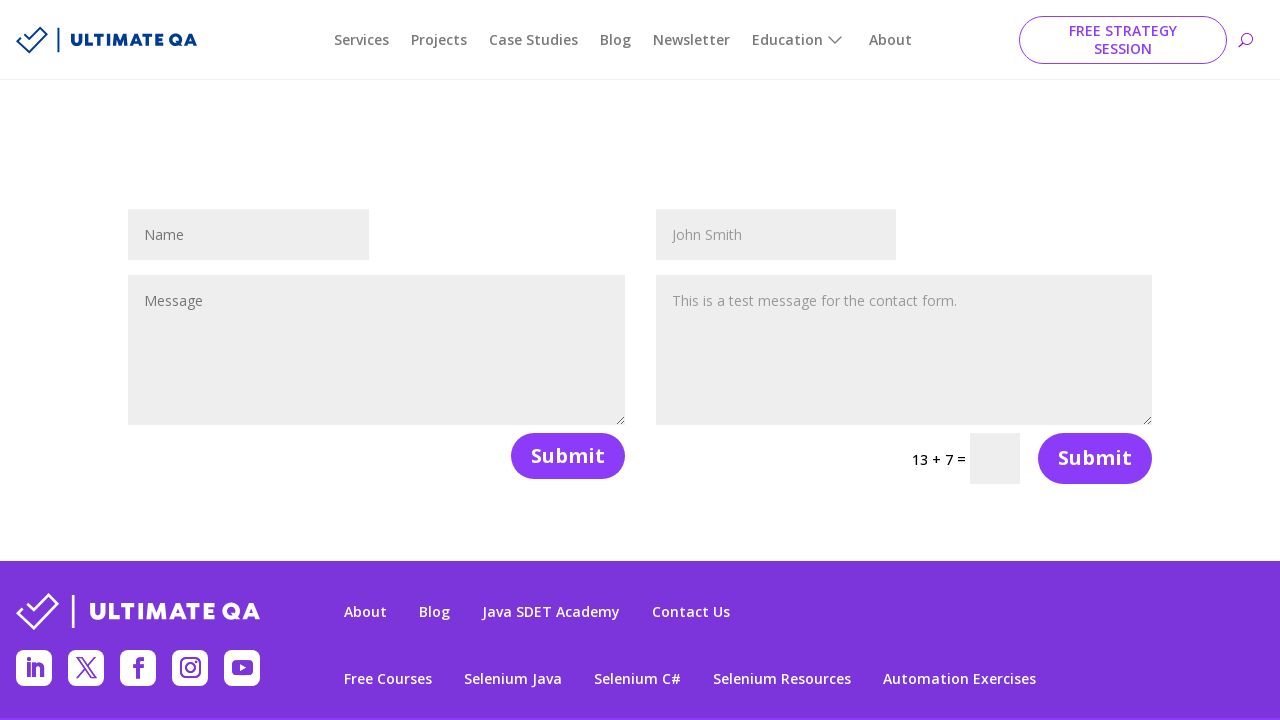

Parsed captcha question: extracted numbers and operator
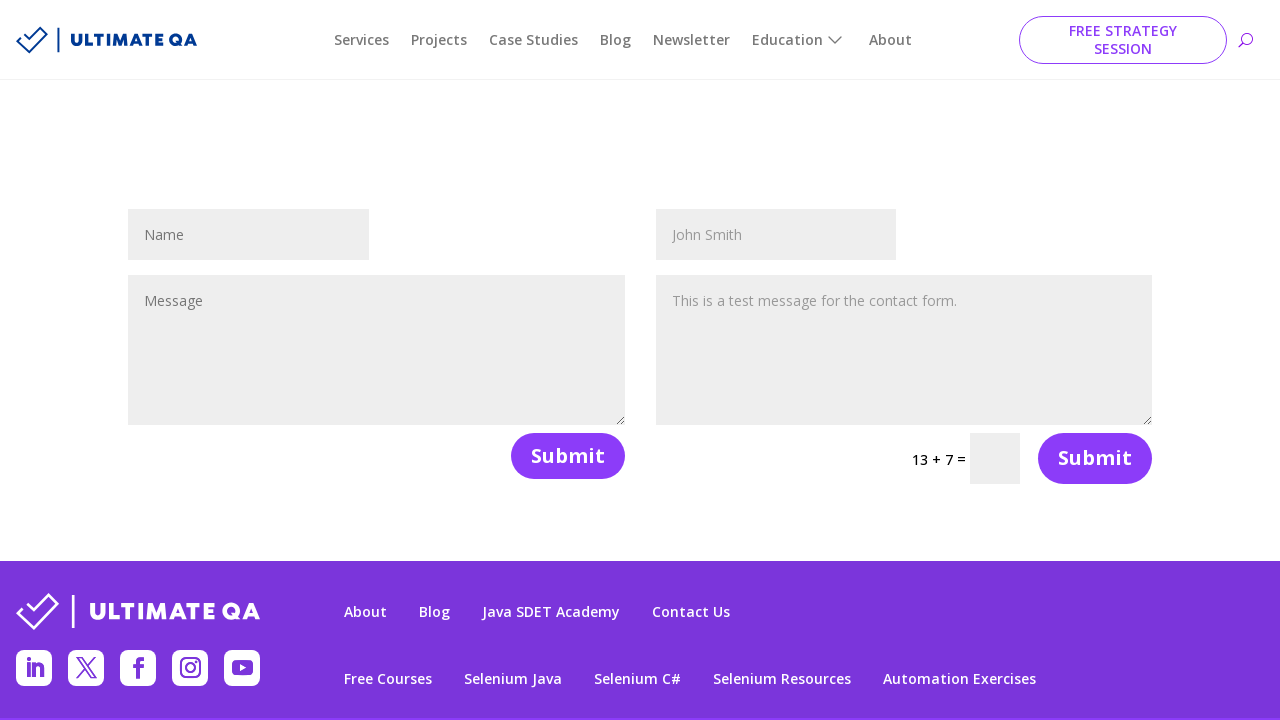

Solved math captcha: 13 + 7 = 20
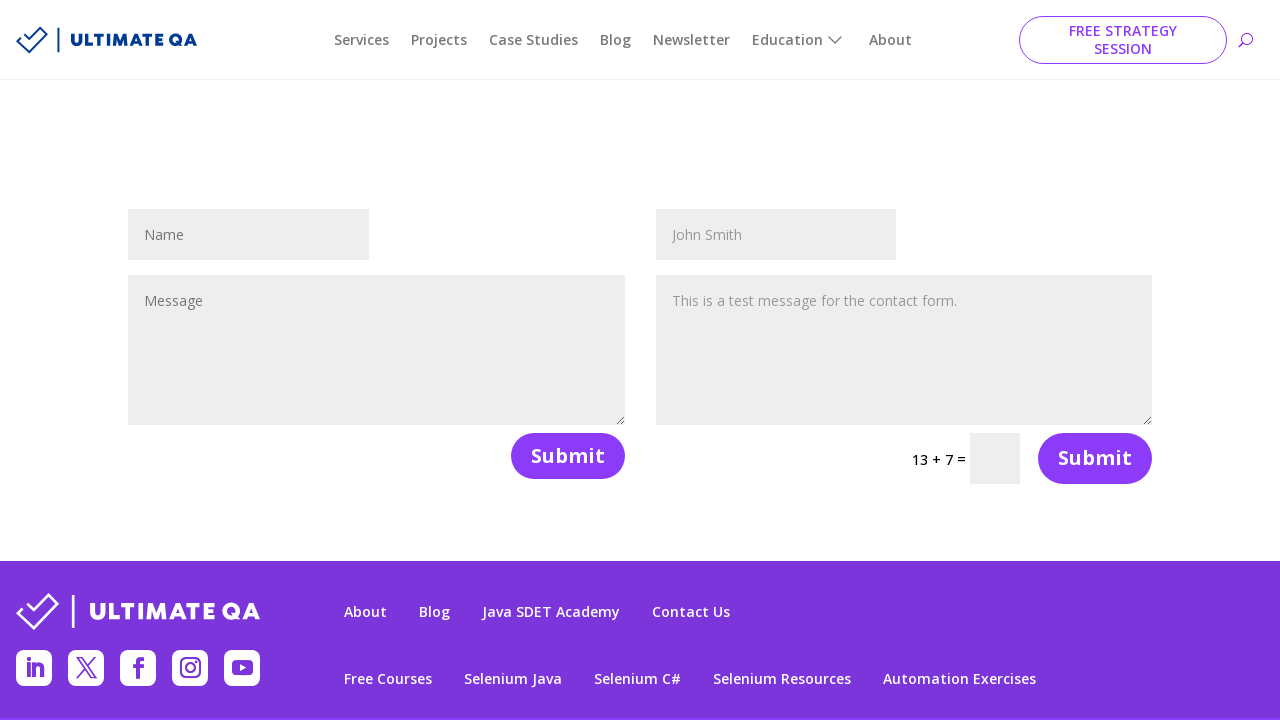

Filled captcha answer field with calculated result on input.et_pb_contact_captcha
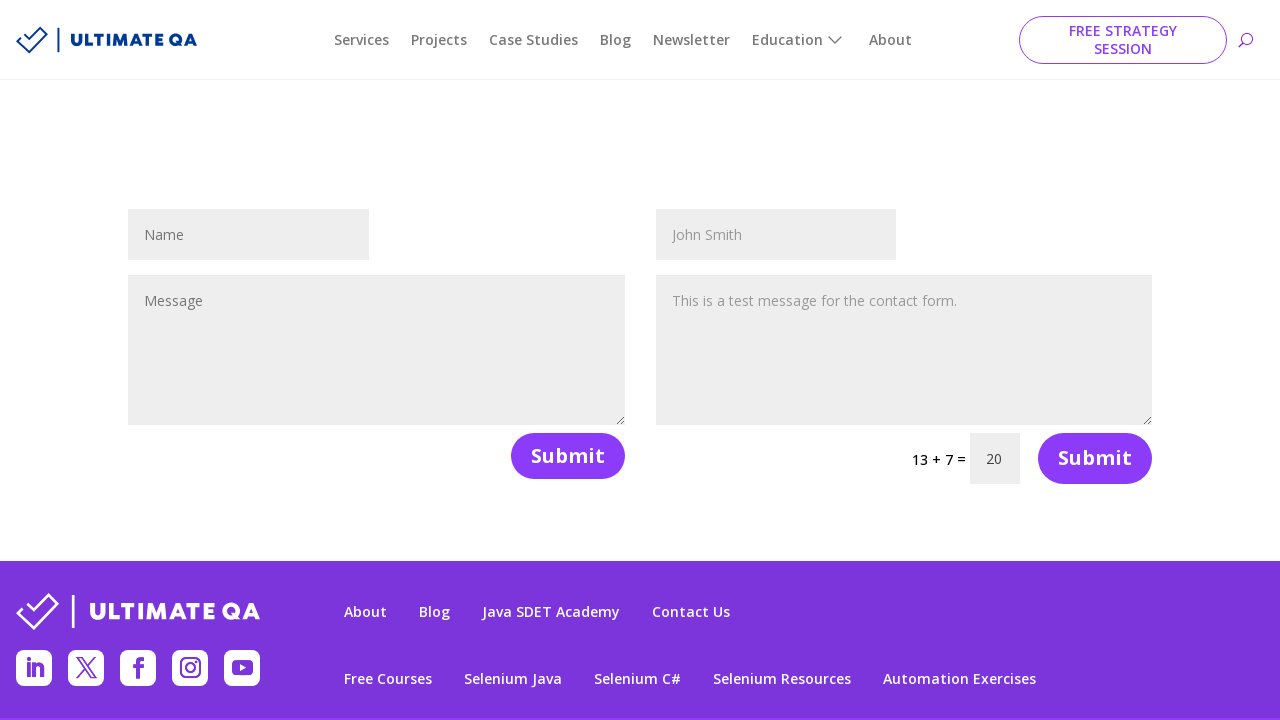

Clicked form submit button at (1095, 458) on (//button[@class='et_pb_contact_submit et_pb_button'])[2]
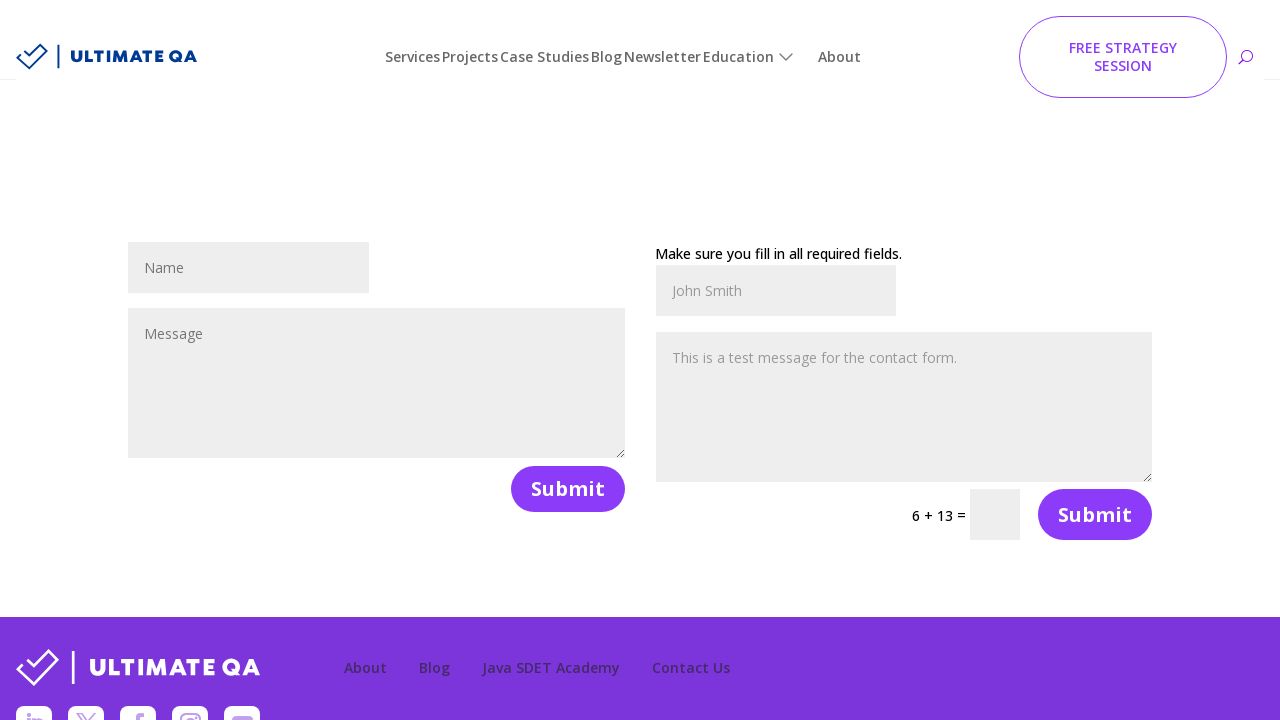

Waited 2 seconds for form submission to process
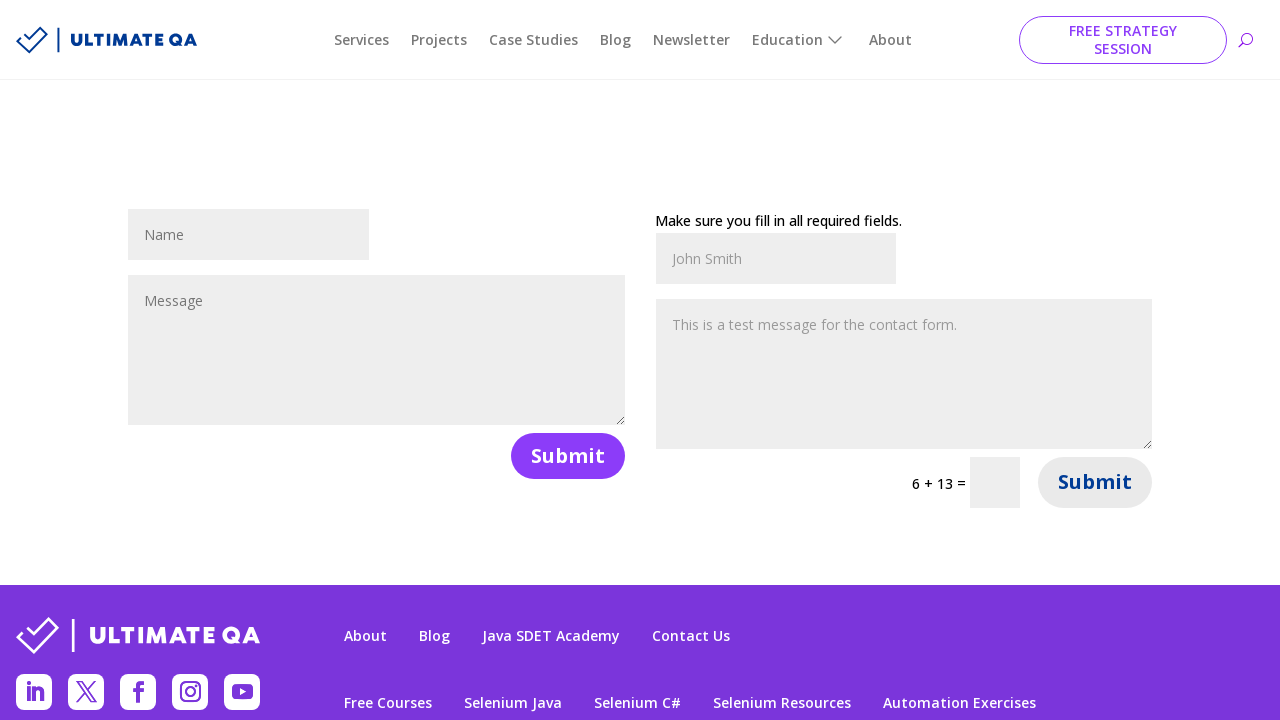

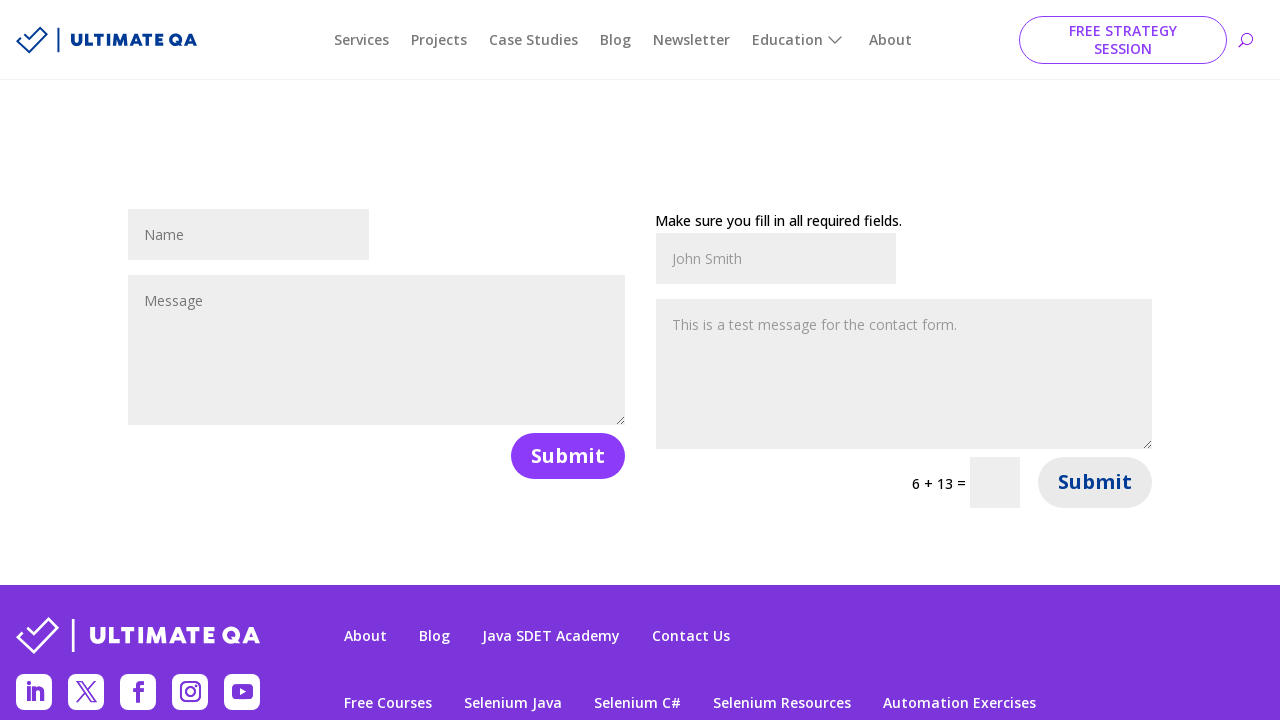